Tests dynamic loading by clicking start button and waiting for hidden element to appear, then tests element not yet rendered scenario

Starting URL: https://the-internet.herokuapp.com/

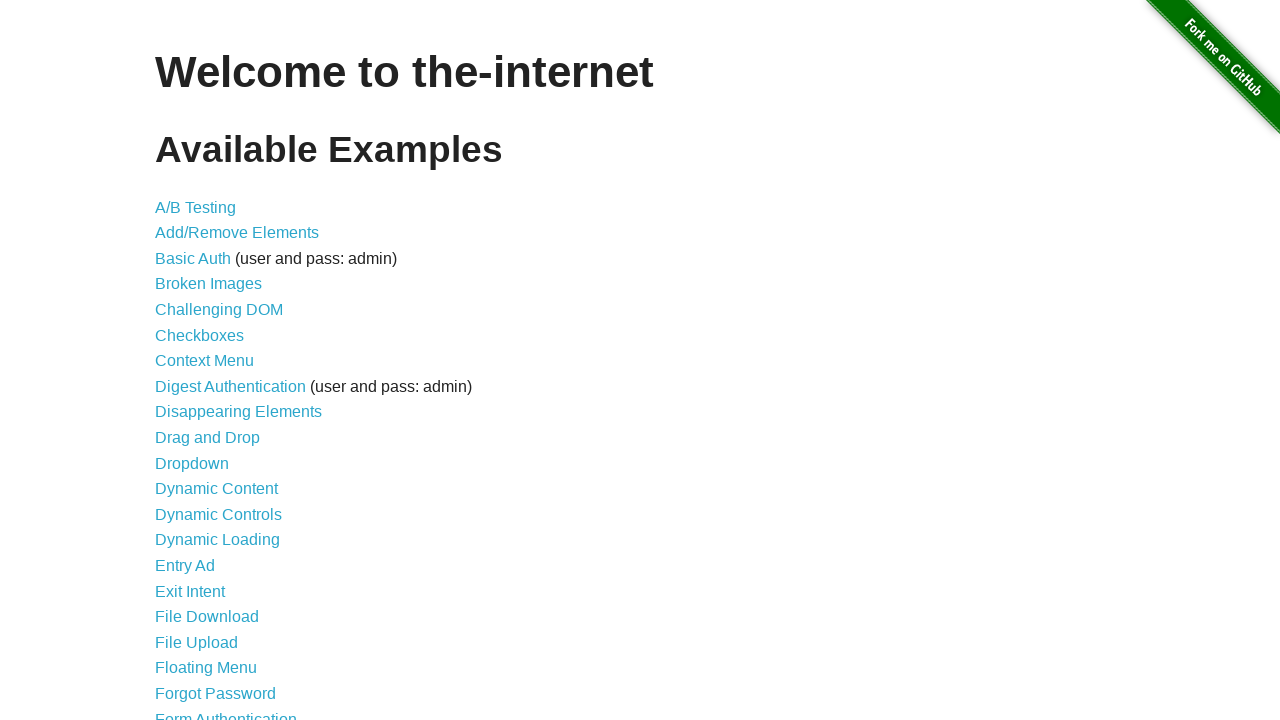

Clicked on Dynamic Loading link at (218, 540) on a[href='/dynamic_loading']
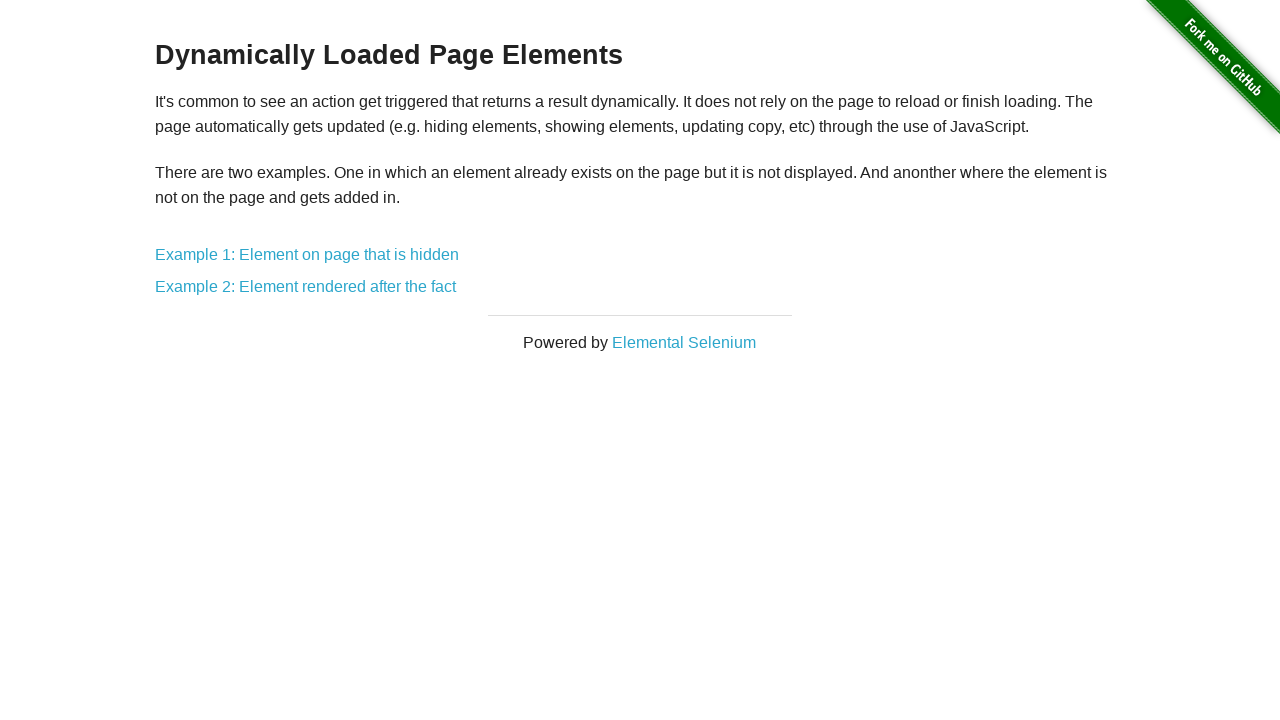

Clicked on Example 1 (hidden element) at (307, 255) on a[href='/dynamic_loading/1']
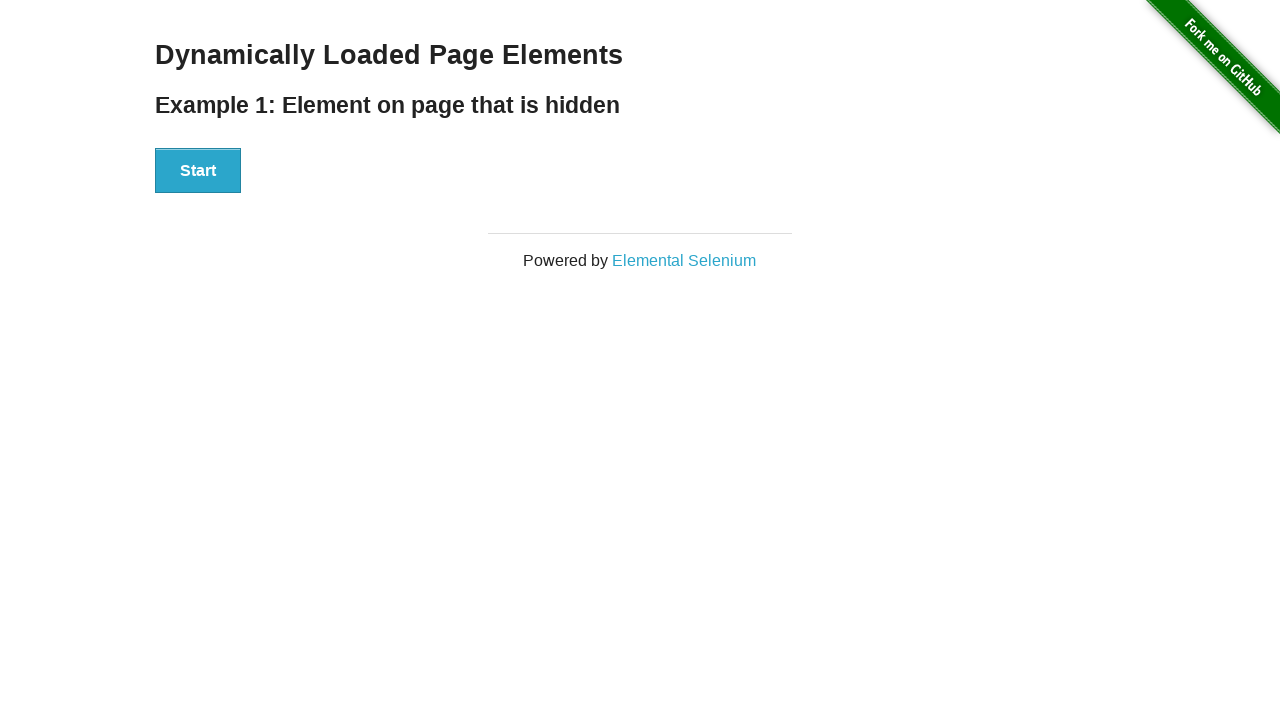

Clicked Start button at (198, 171) on #start button
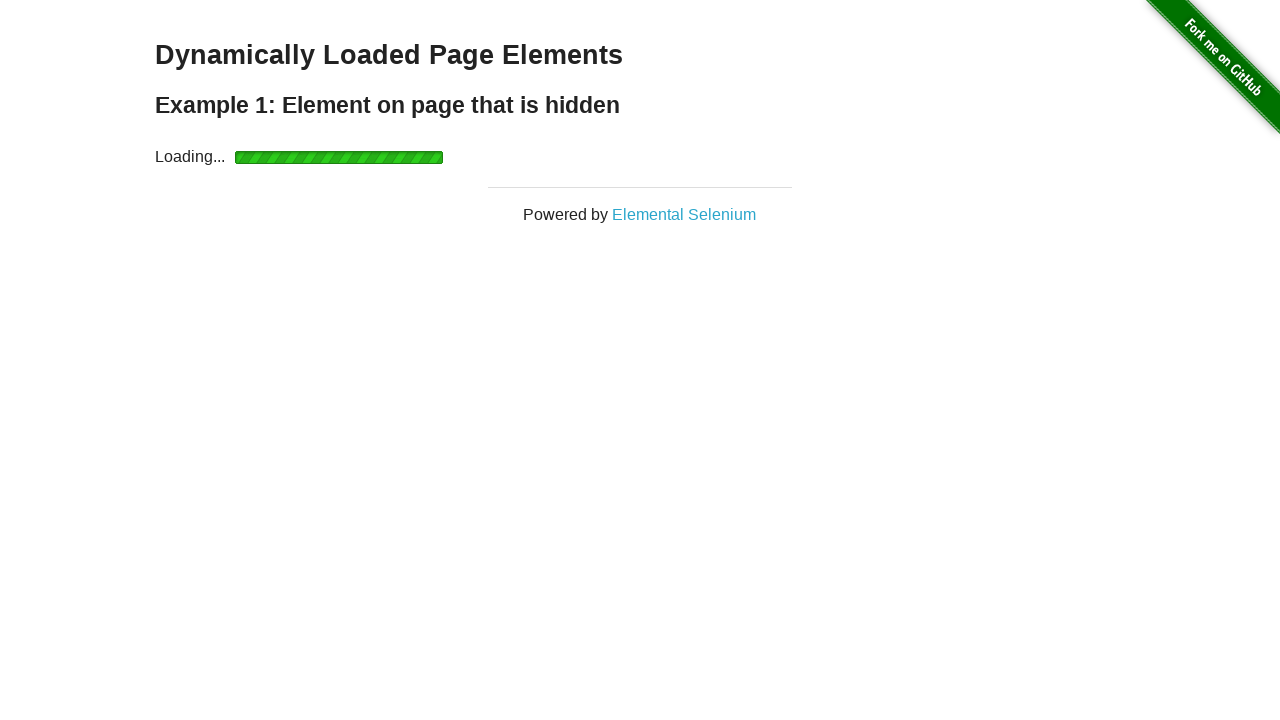

Waited for loading to complete and finish element to become visible
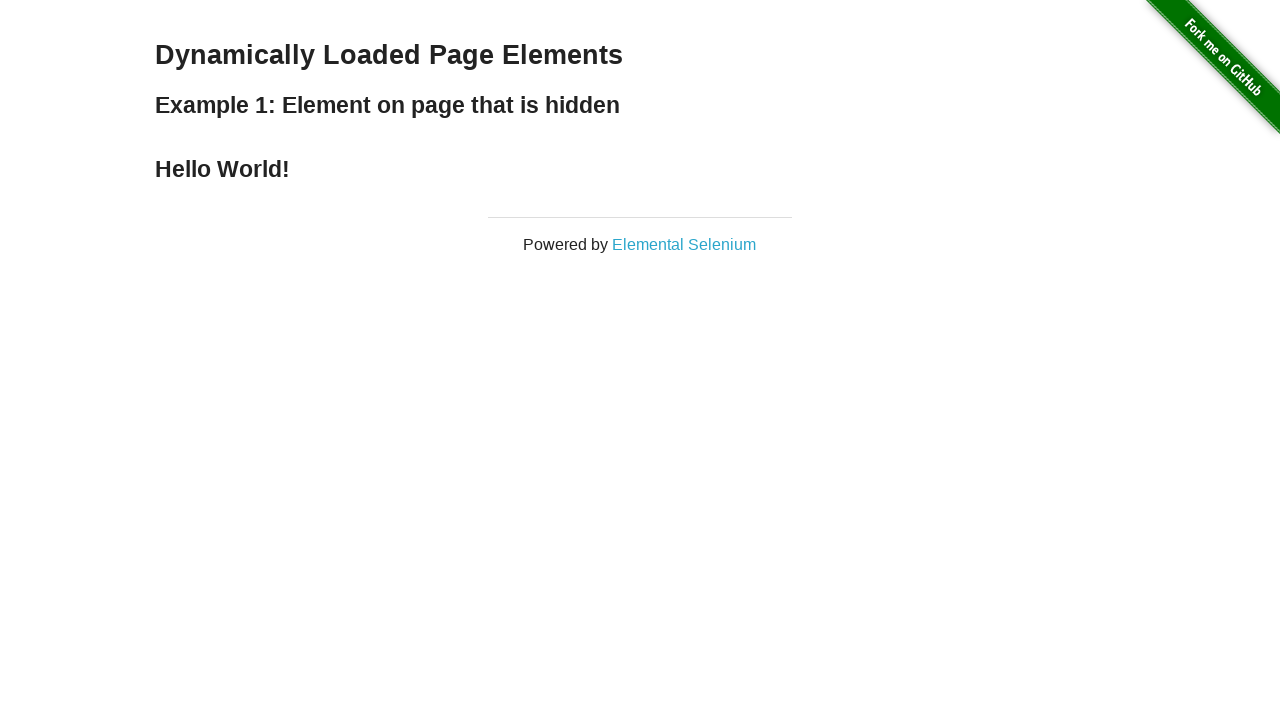

Verified finish element is visible
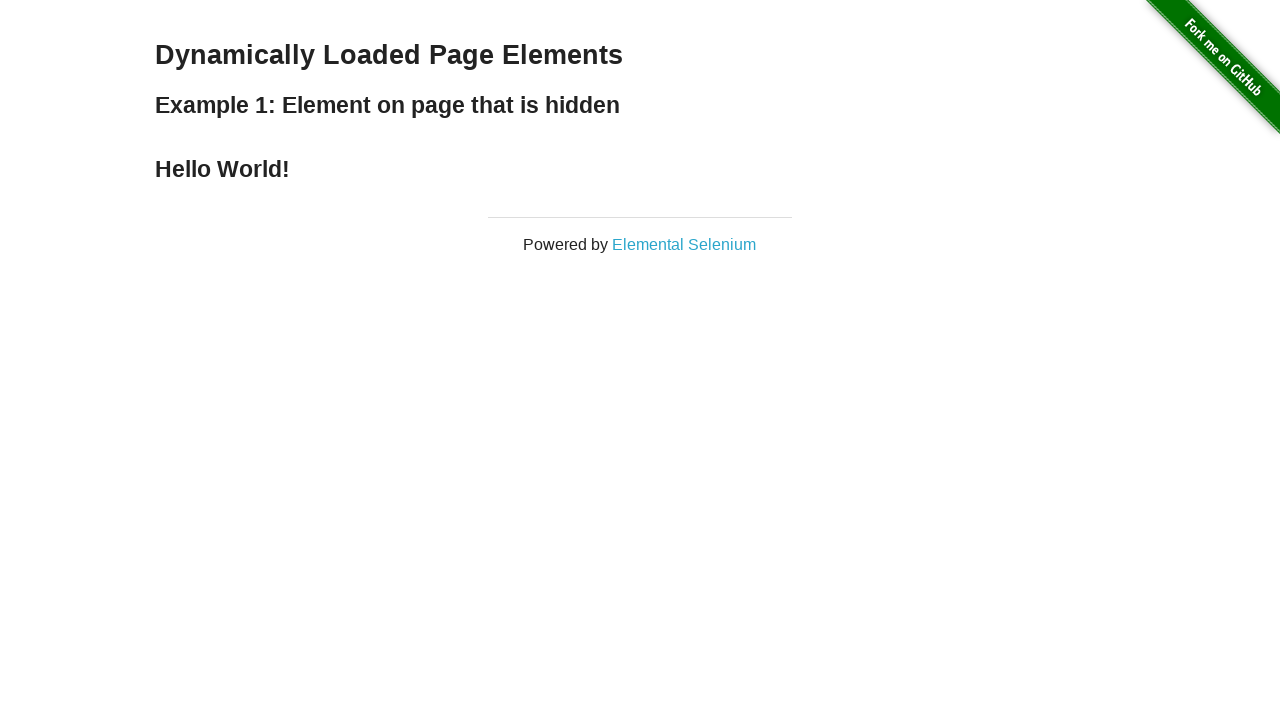

Navigated back to Dynamic Loading main page
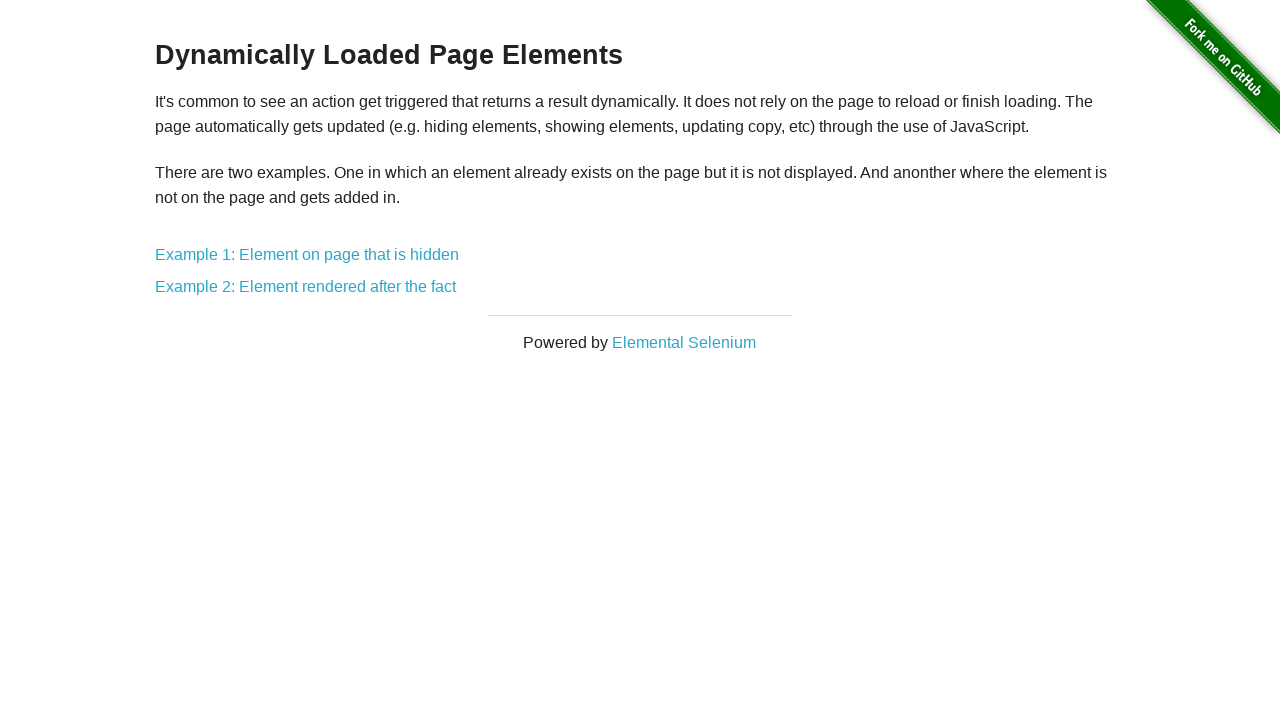

Clicked on Example 2 (element not yet rendered) at (306, 287) on a[href='/dynamic_loading/2']
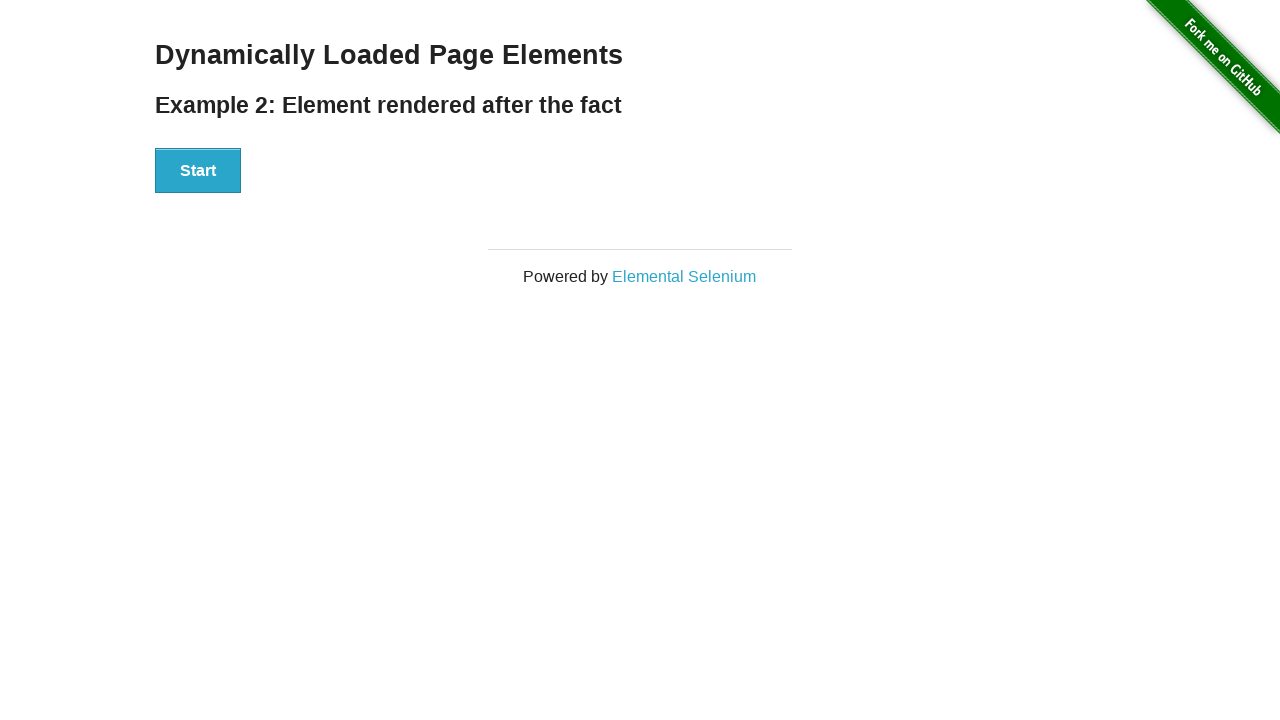

Clicked Start button at (198, 171) on #start button
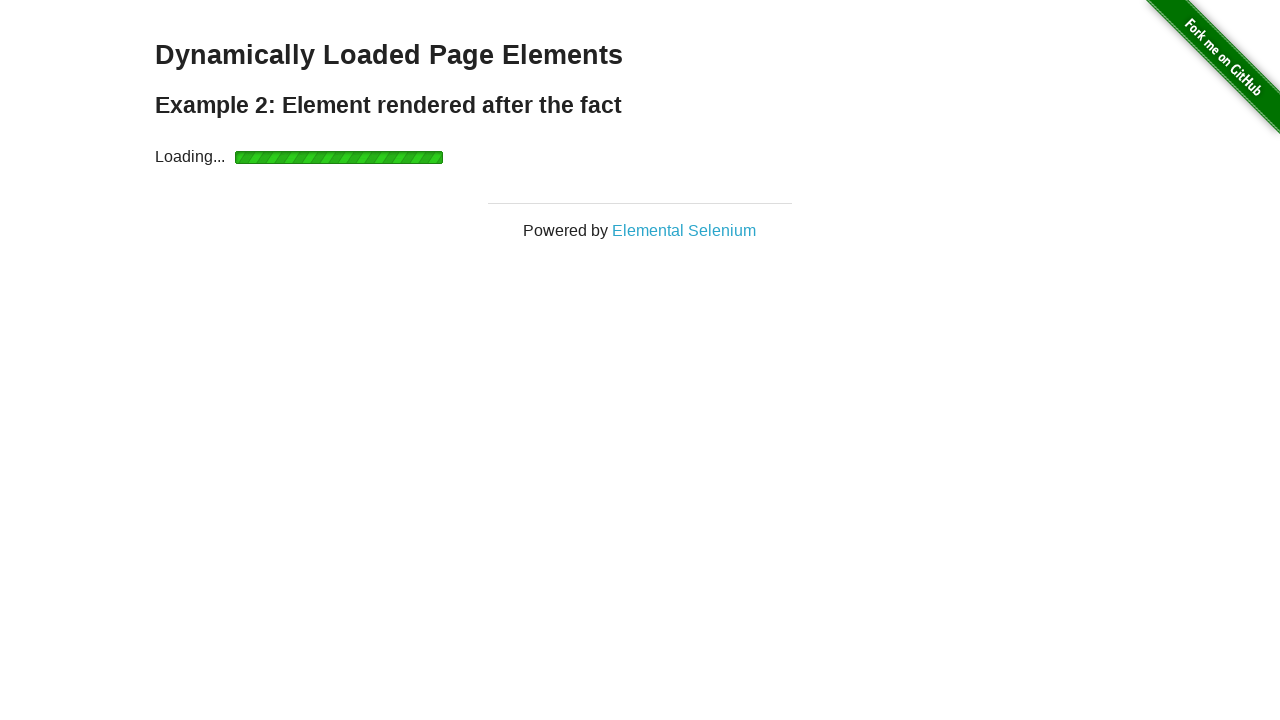

Waited for element to be rendered and finish element to become visible
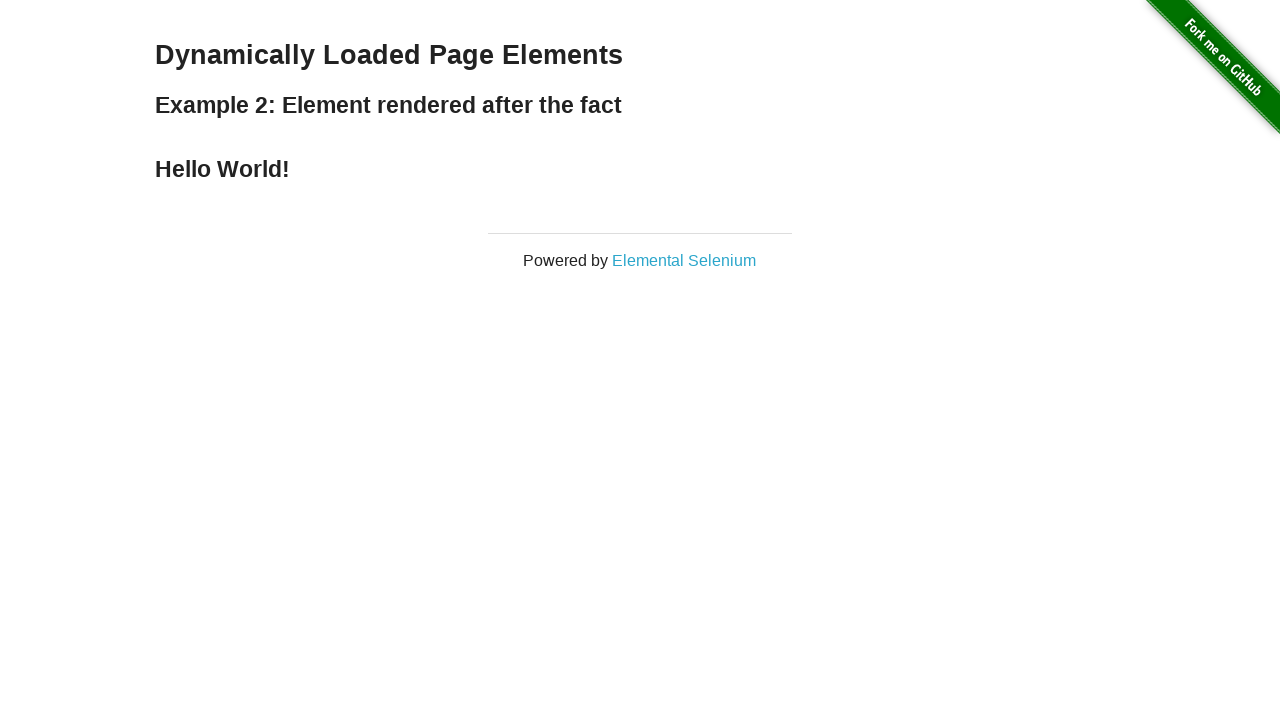

Verified finish element is visible
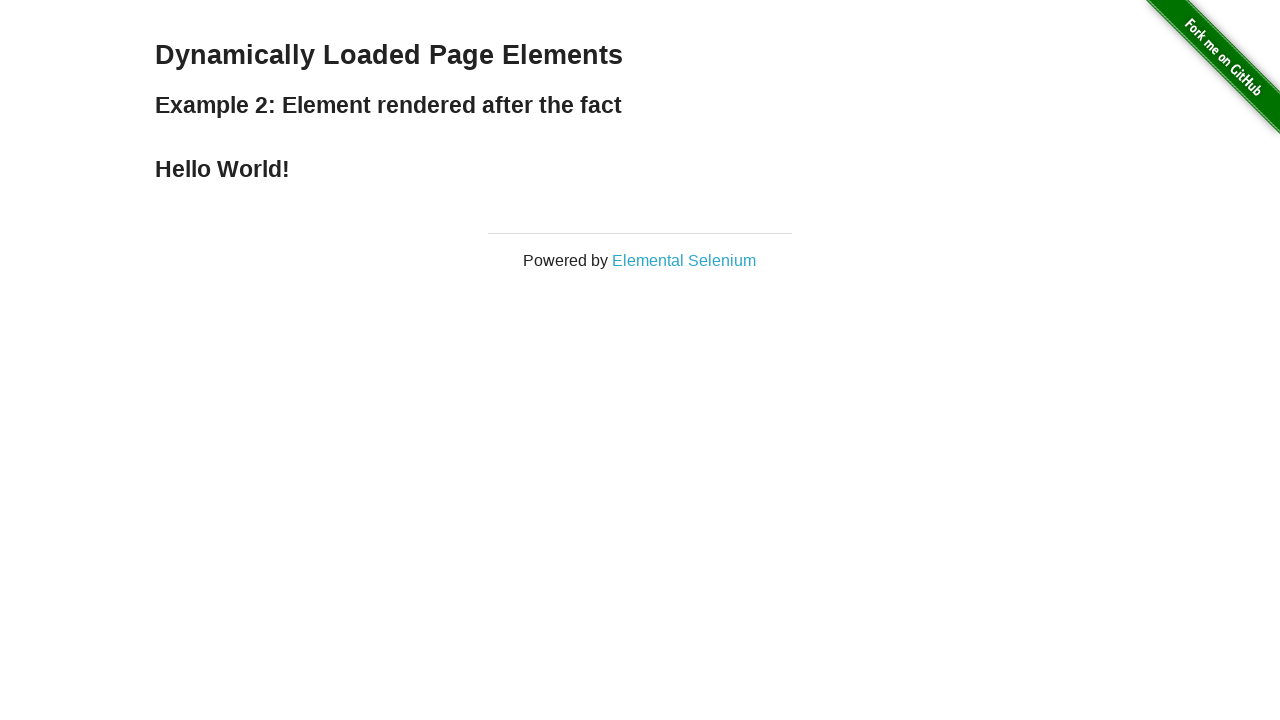

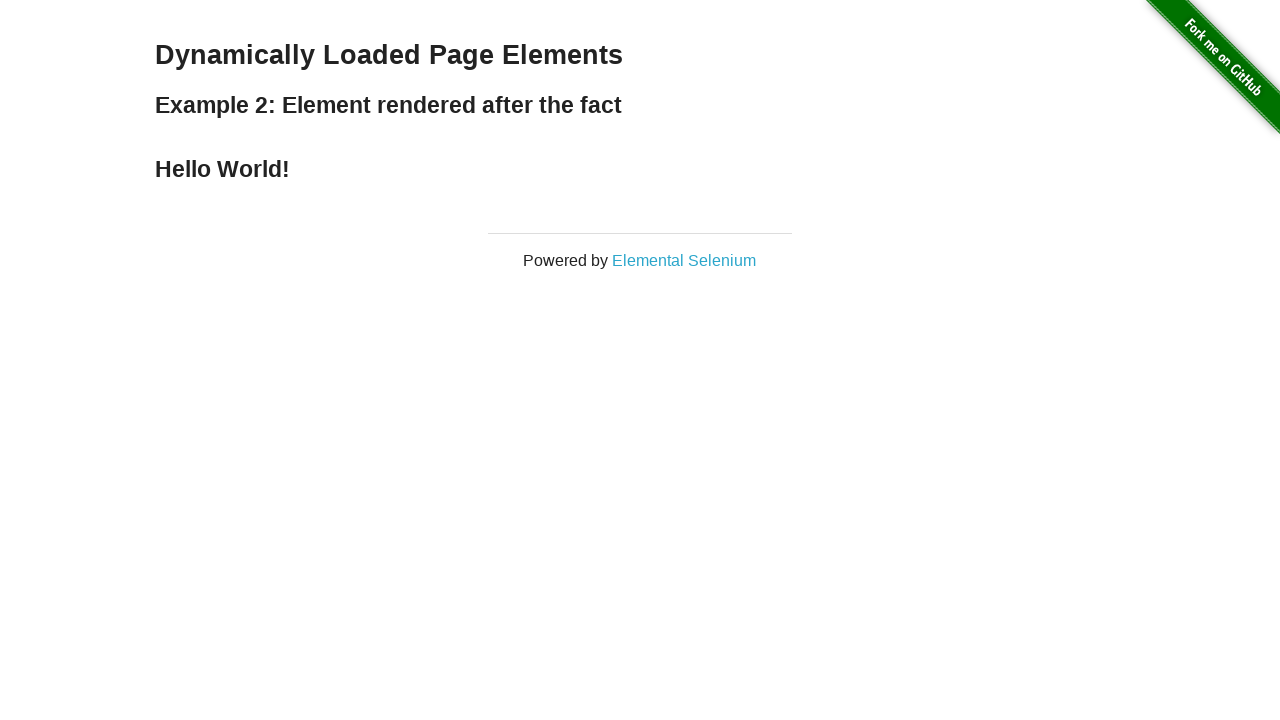